Tests flight booking process by searching for flights, selecting one, filling passenger details, and completing the booking

Starting URL: https://blazedemo.com/

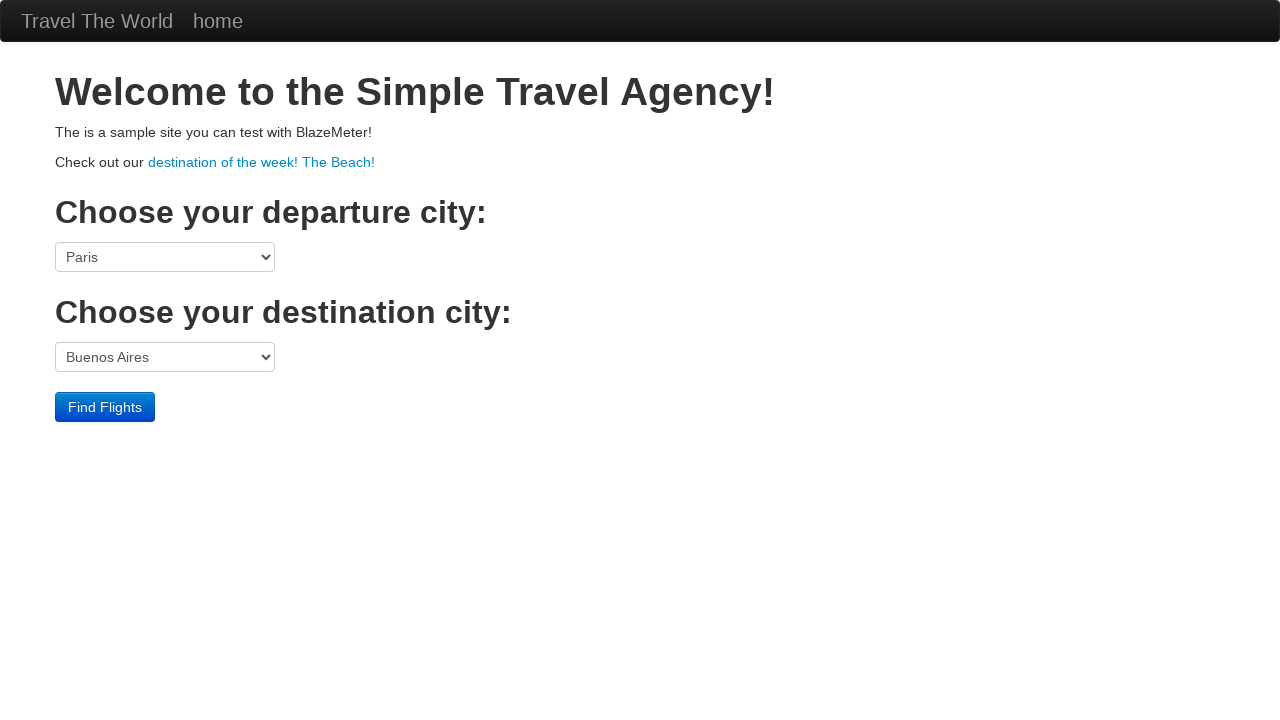

Clicked Find Flights button to search for flights at (105, 407) on input[value='Find Flights']
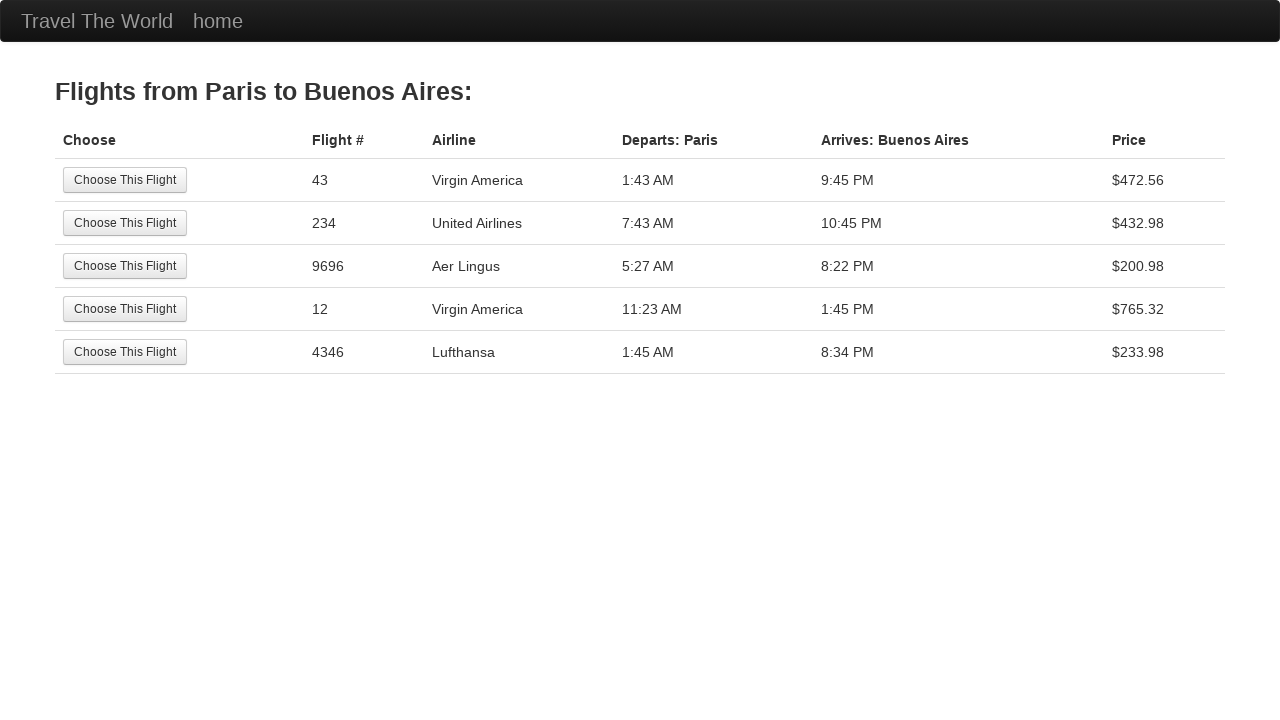

Search results page loaded with flight options
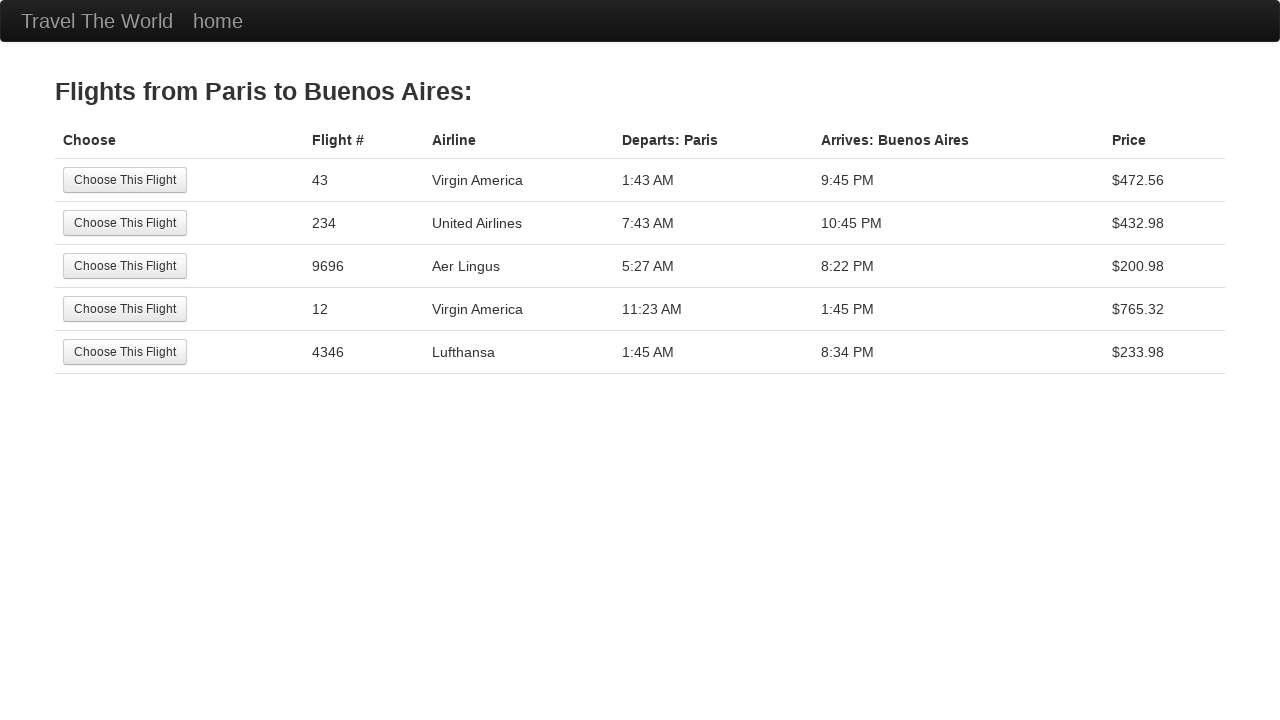

Selected the first flight option from search results at (125, 180) on (//input[@type='submit'])[1]
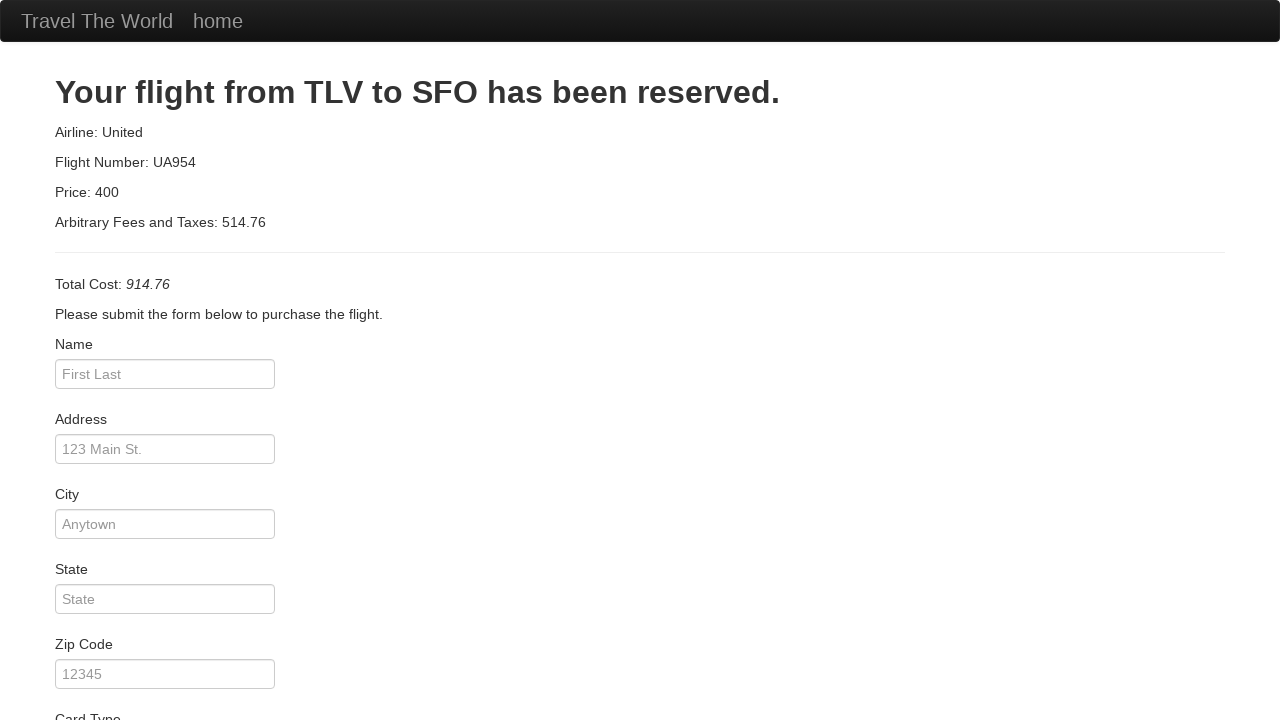

Filled passenger name field with 'John Smith' on #inputName
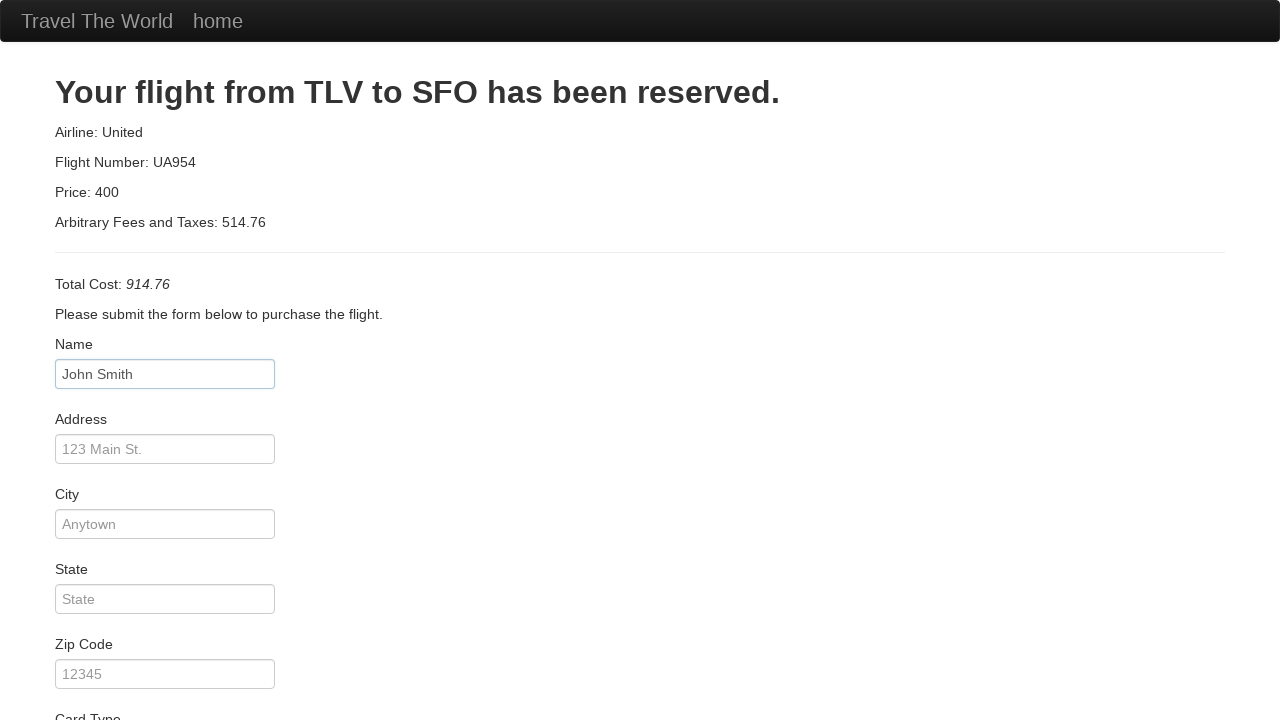

Filled address field with '123 Main Street' on #address
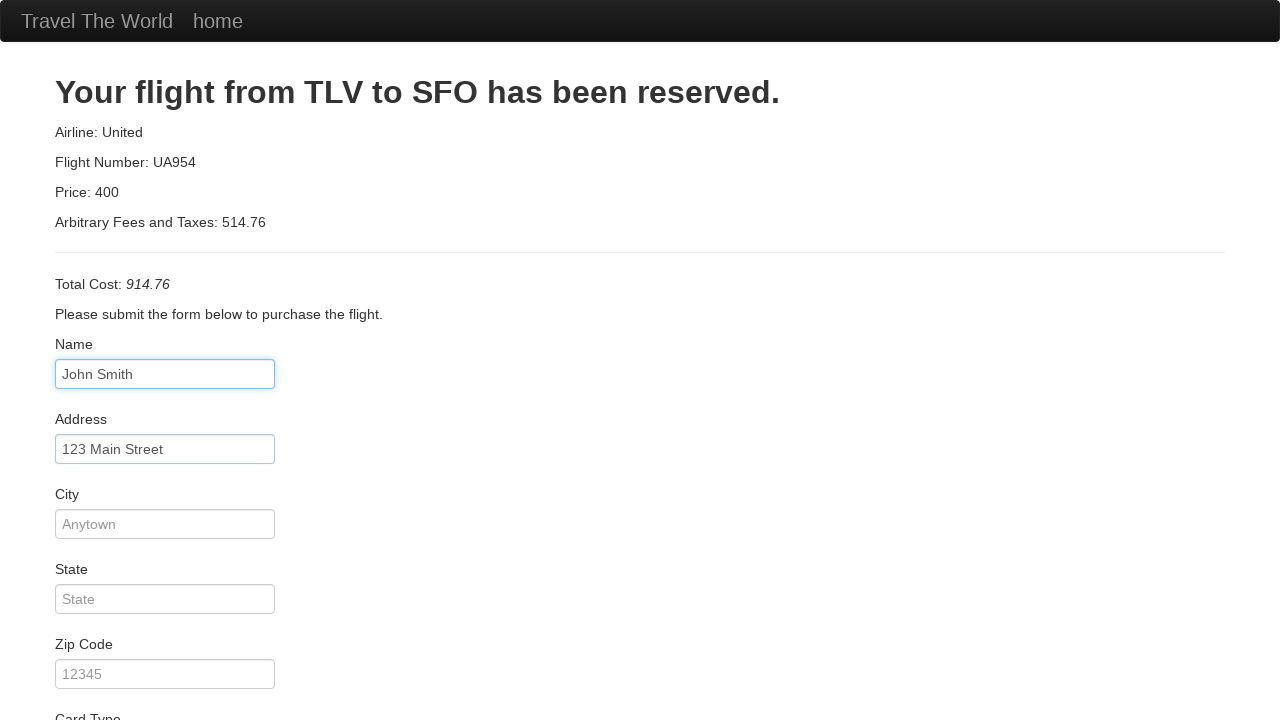

Filled city field with 'San Francisco' on #city
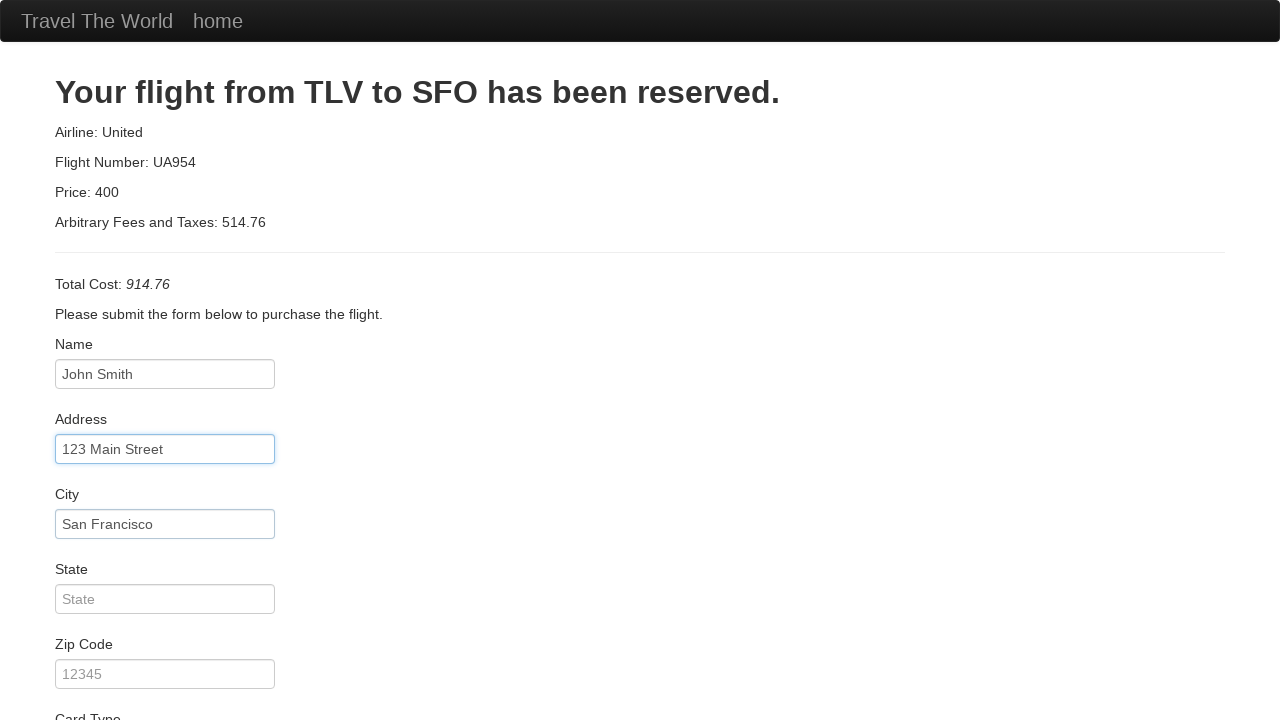

Filled state field with 'California' on #state
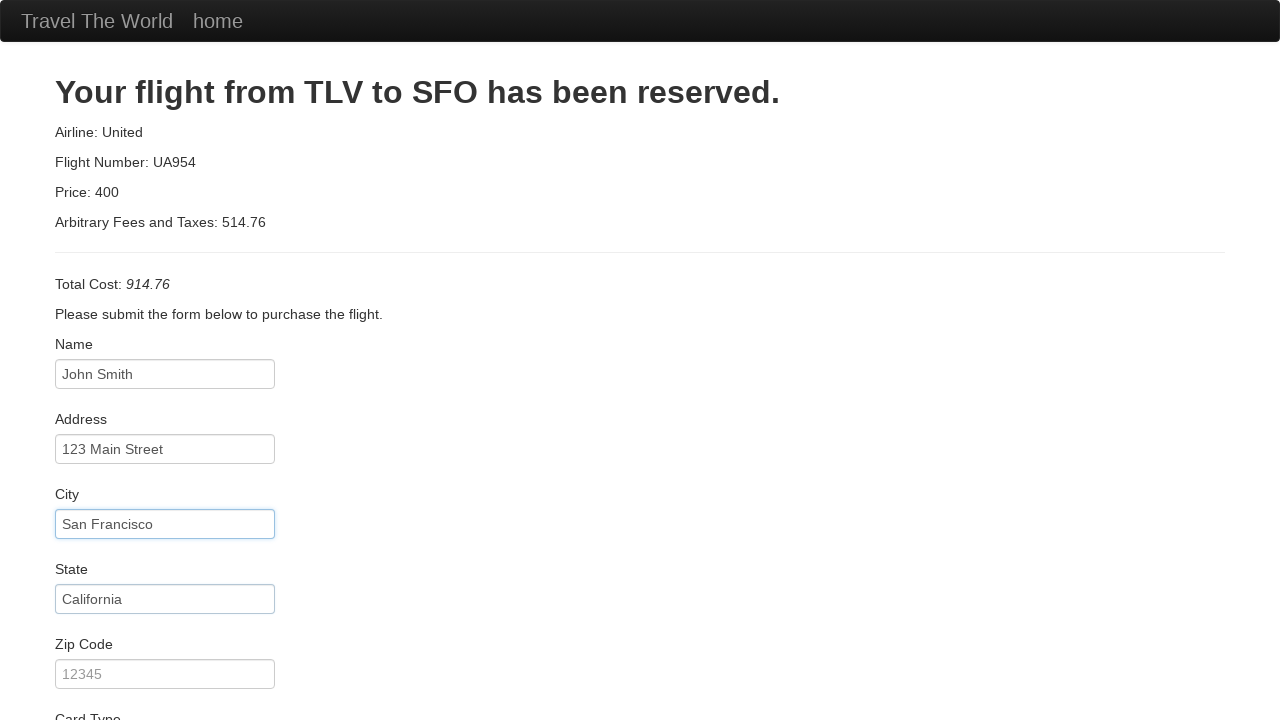

Filled zip code field with '94102' on #zipCode
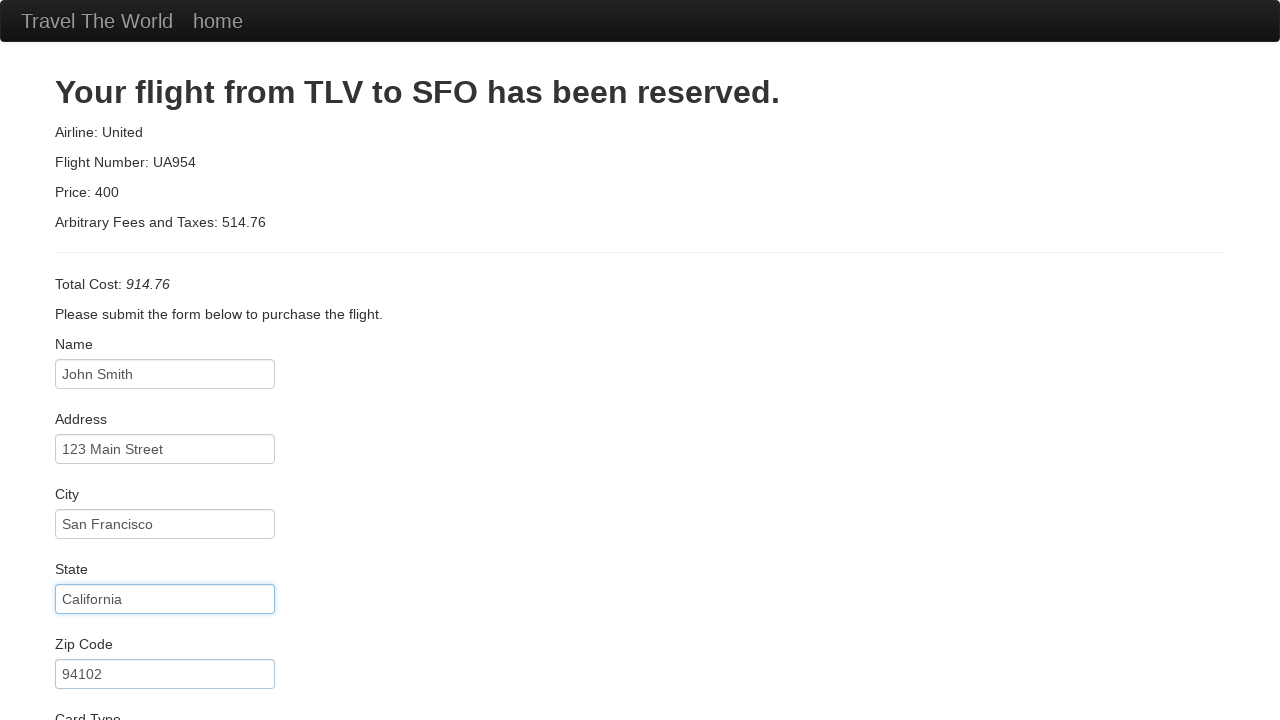

Filled credit card number field on #creditCardNumber
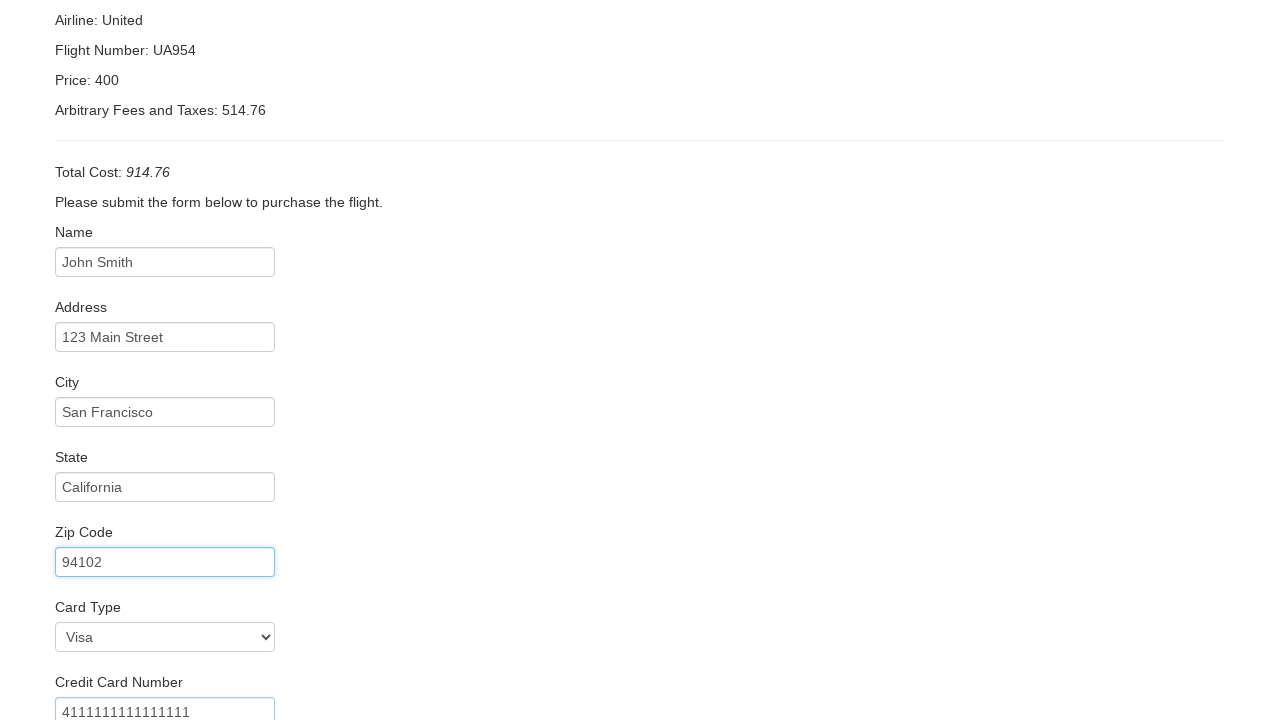

Filled credit card expiration month with '12' on #creditCardMonth
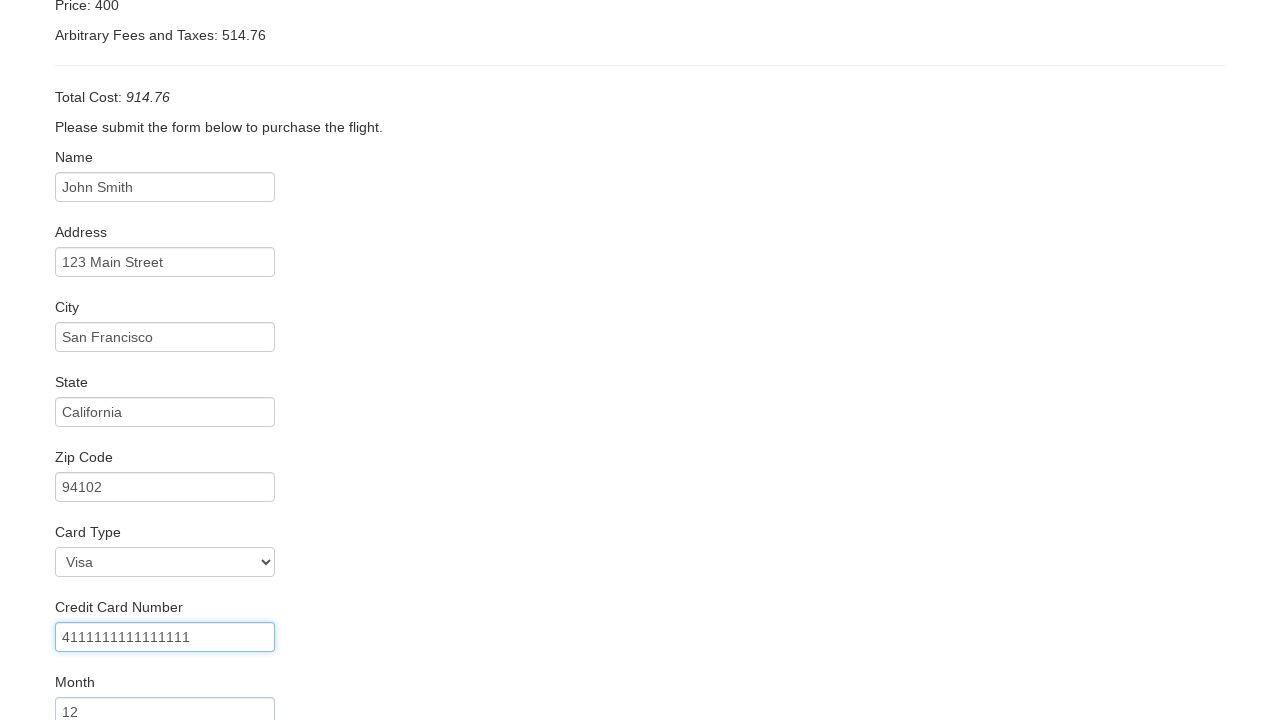

Filled credit card expiration year with '2025' on #creditCardYear
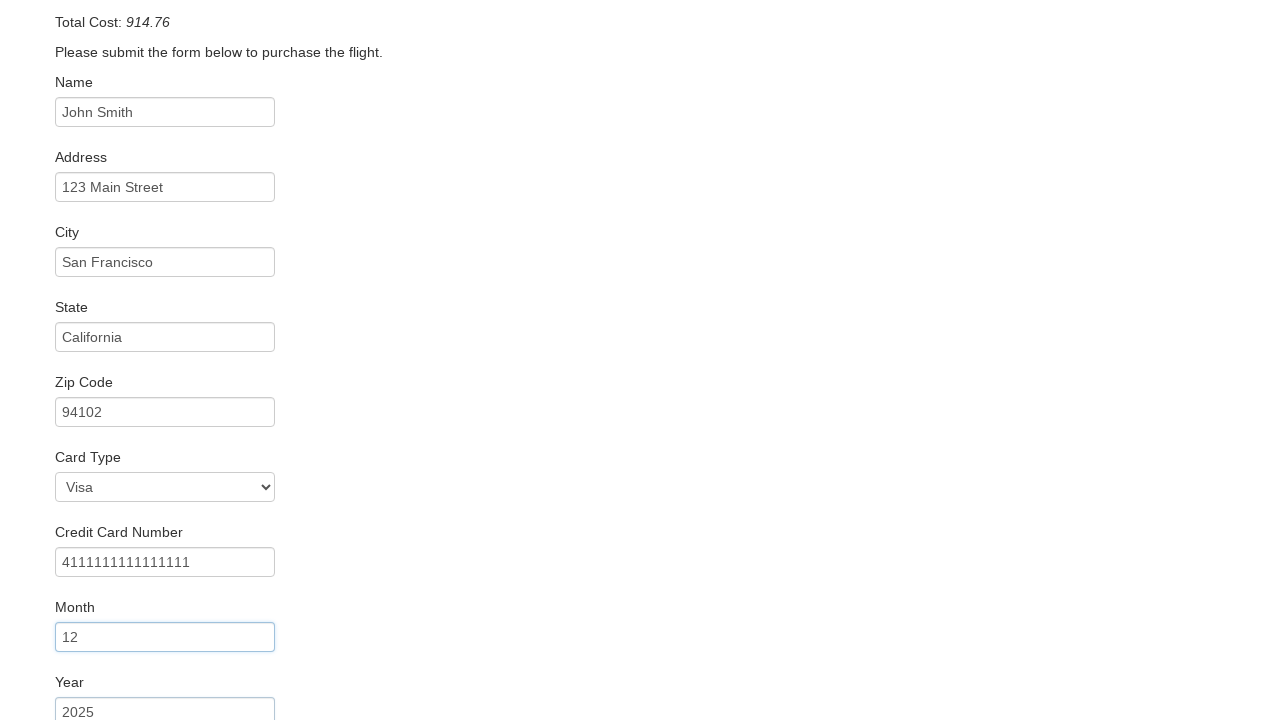

Filled name on card field with 'John Smith' on #nameOnCard
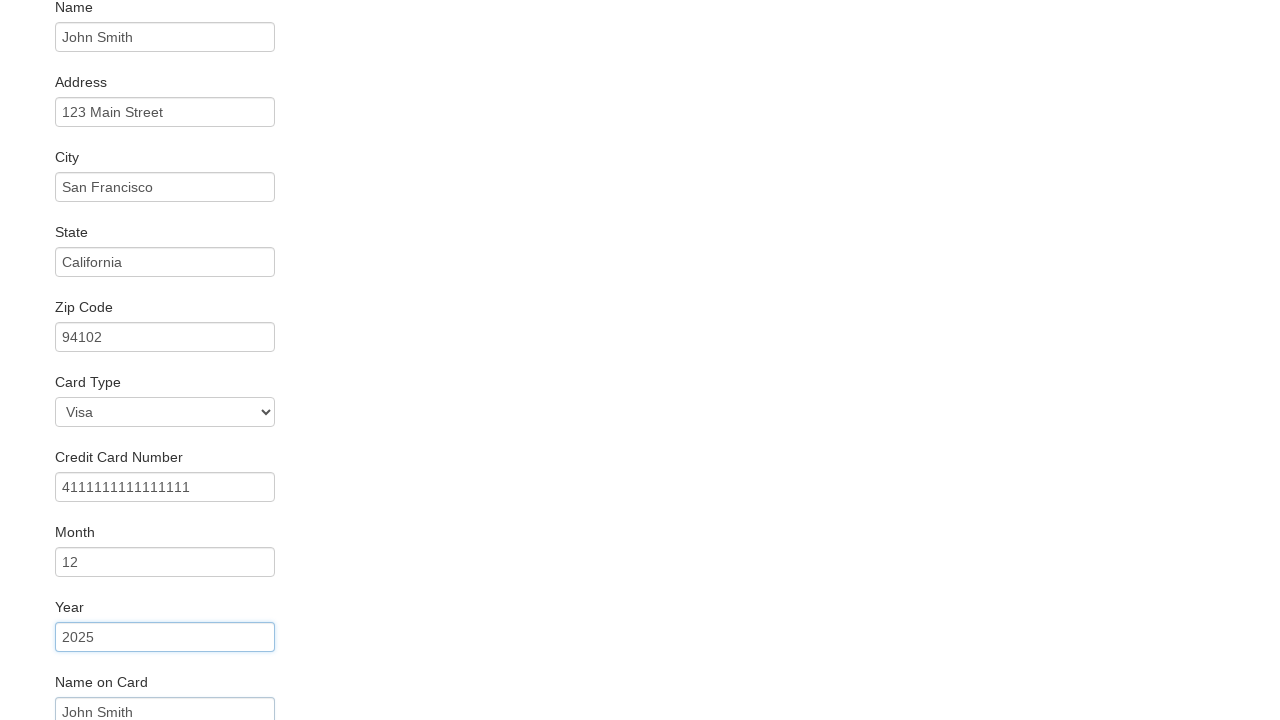

Clicked submit button to complete the booking at (118, 685) on input[type='submit']
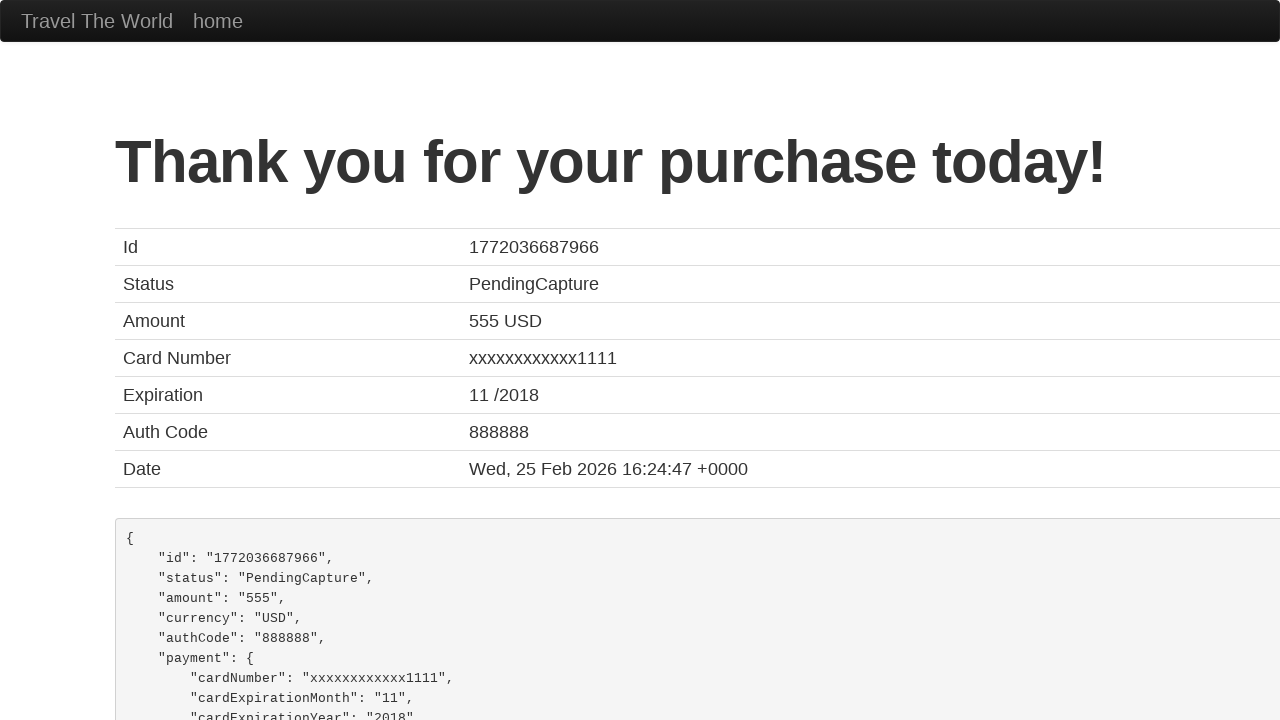

Booking confirmation page loaded
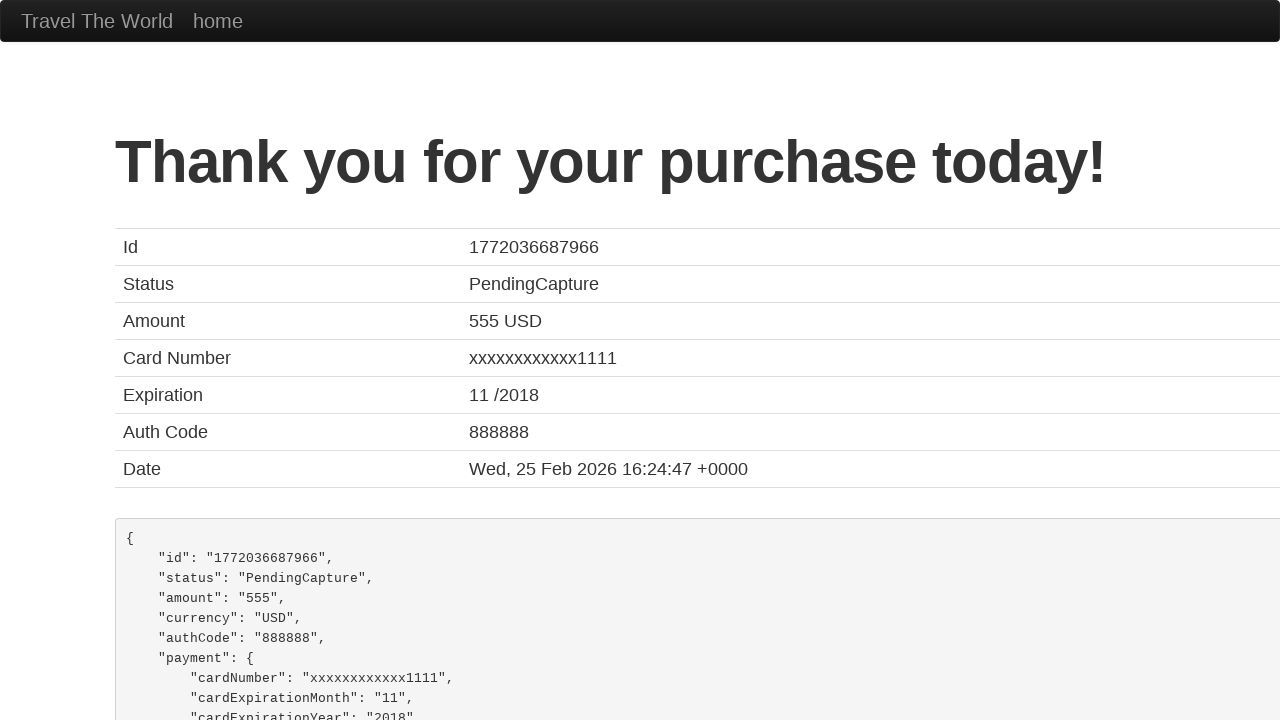

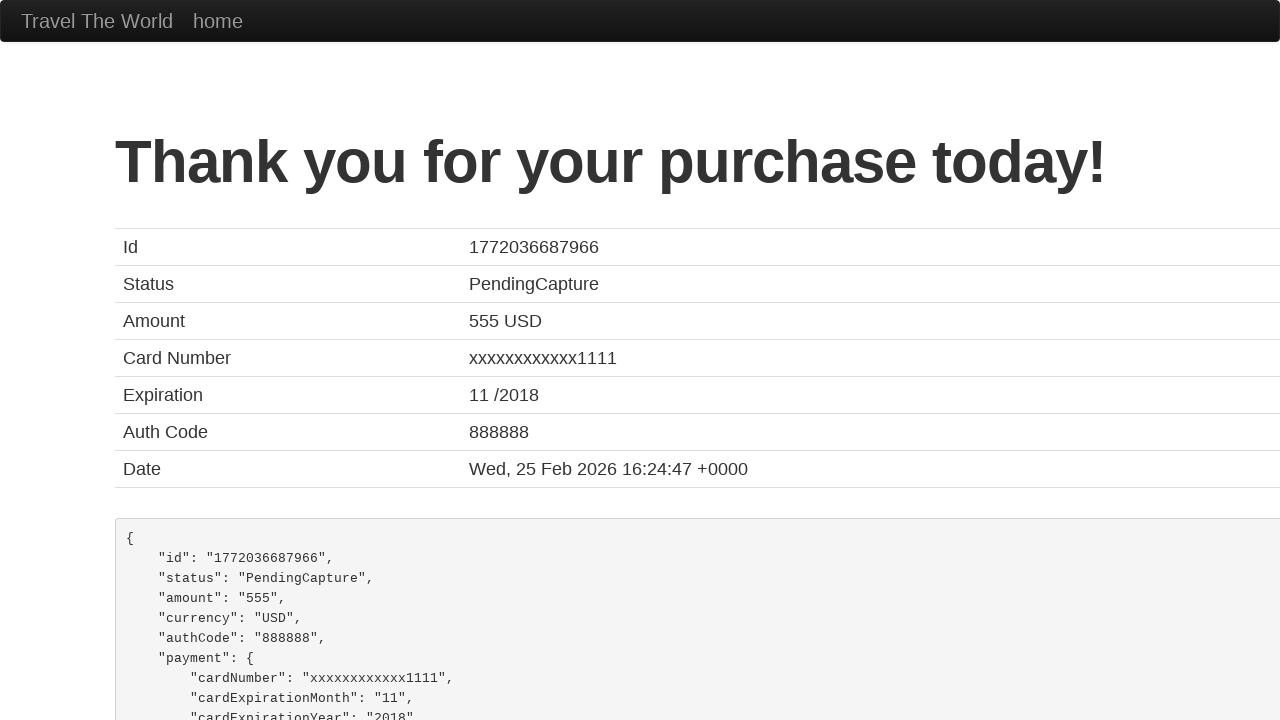